Clicks on the Support menu item to navigate to the support page

Starting URL: https://jqueryui.com/

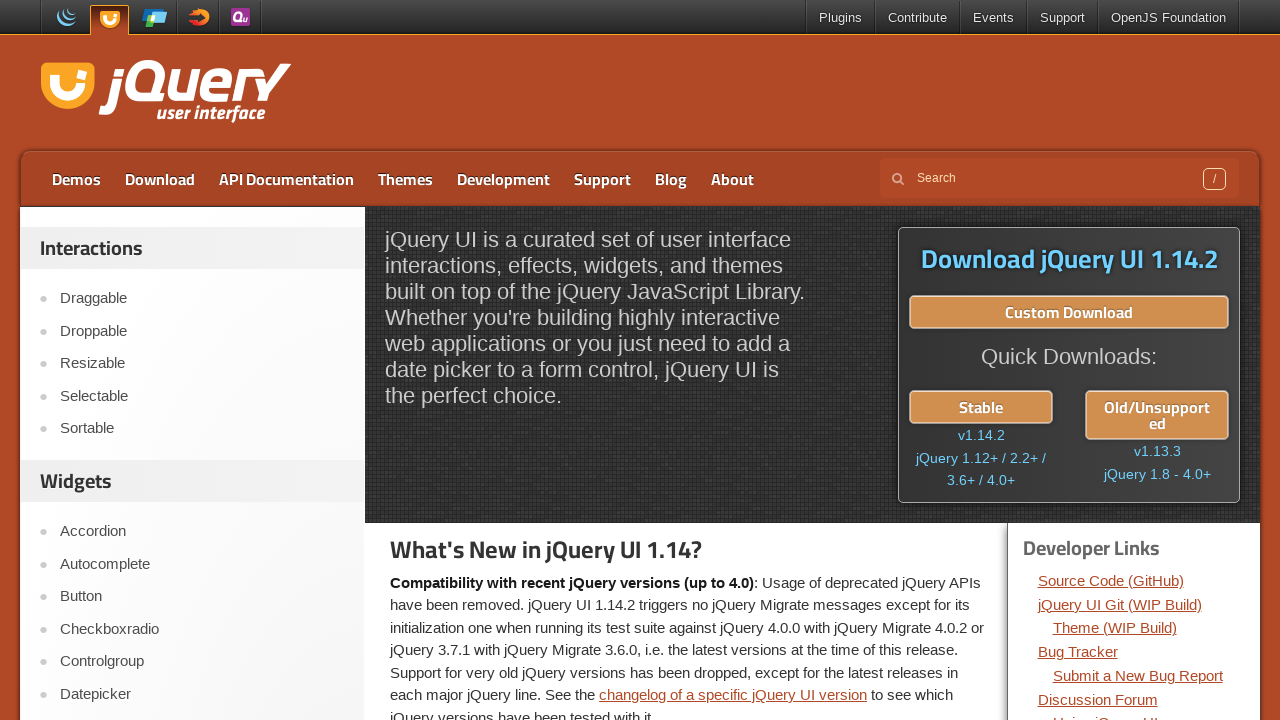

Clicked on Support menu item to navigate to support page at (602, 179) on #menu-top > li:nth-child(6) > a
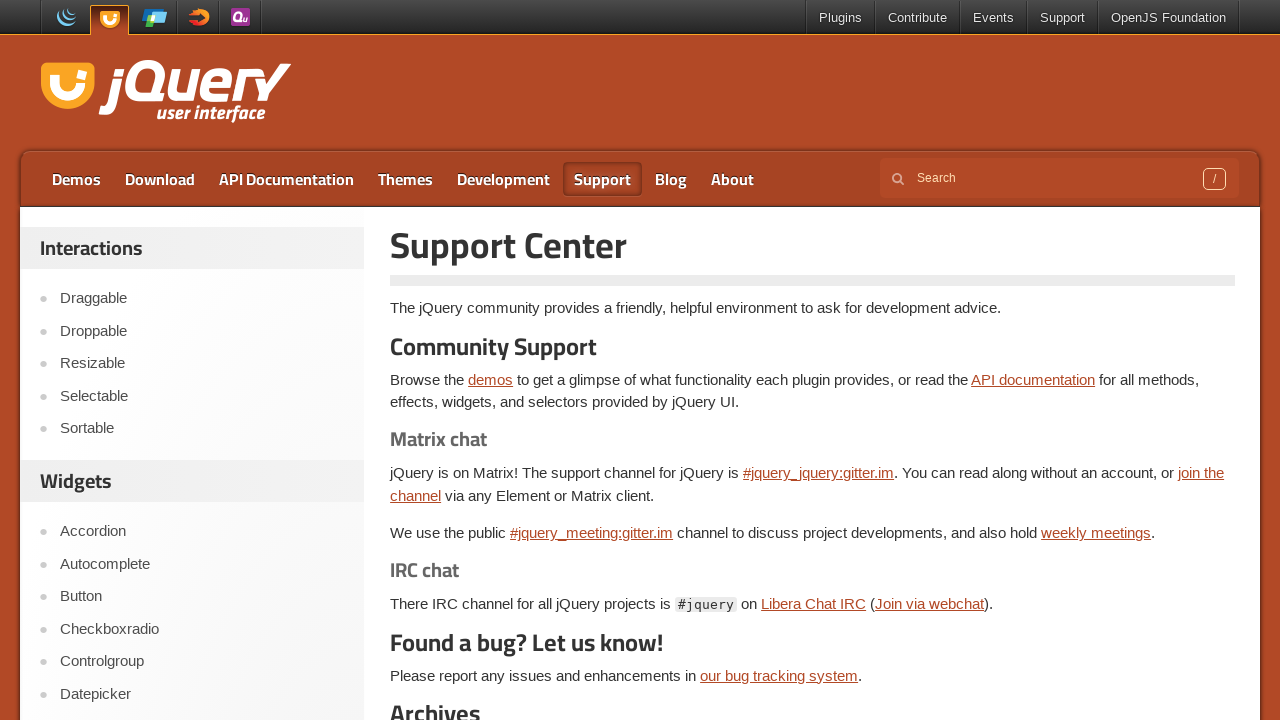

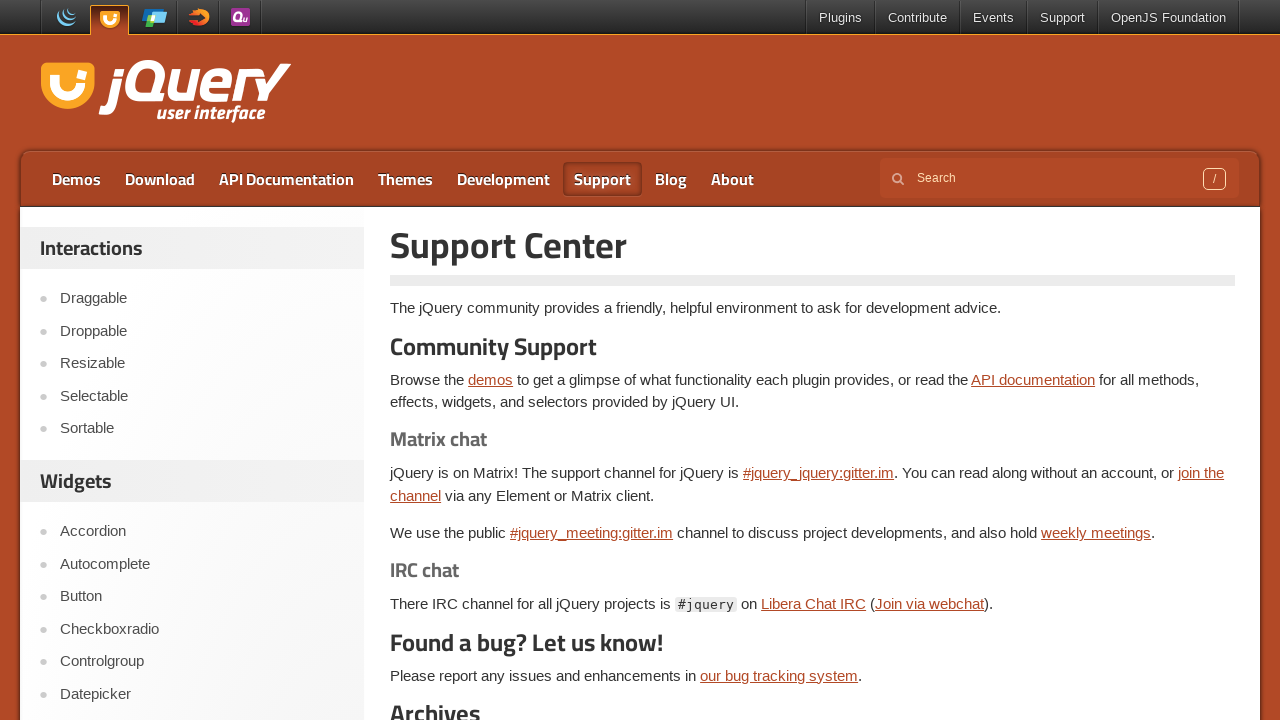